Tests a feedback/advice form on 163.com by selecting all checkboxes, filling in a text field with feedback, and submitting the form.

Starting URL: https://open.163.com/special/openadvice/

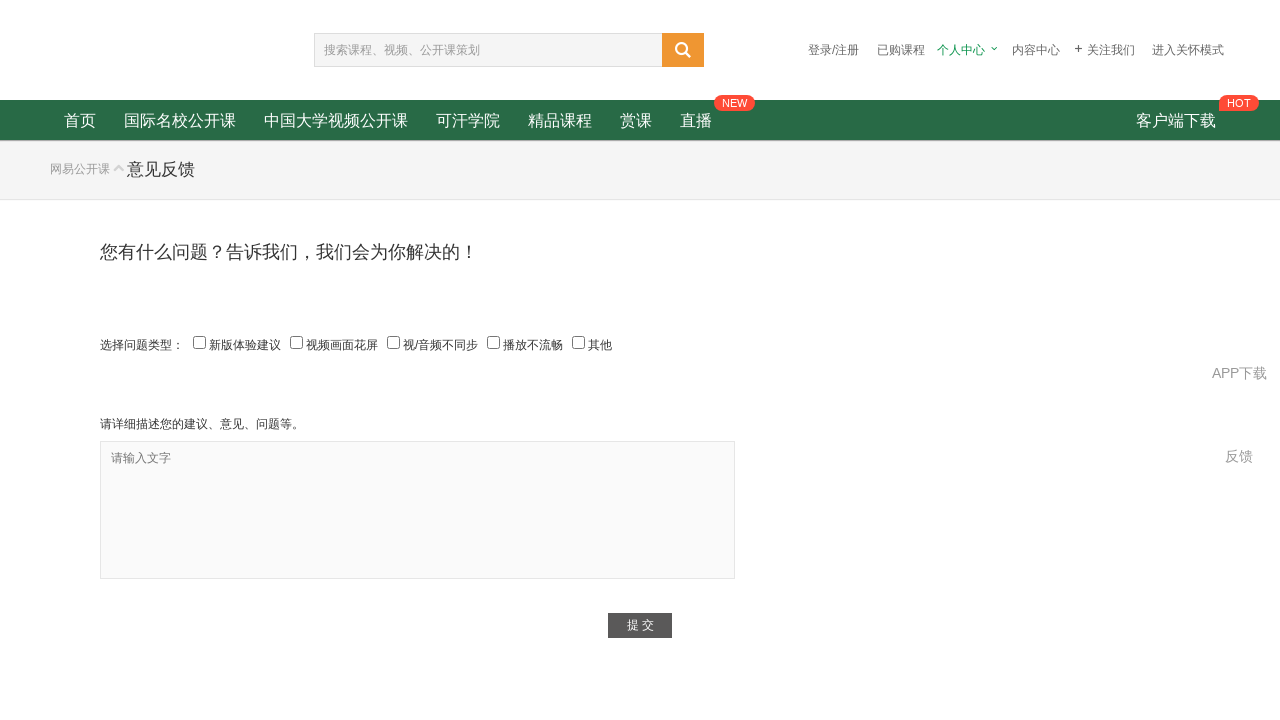

Page loaded with networkidle state
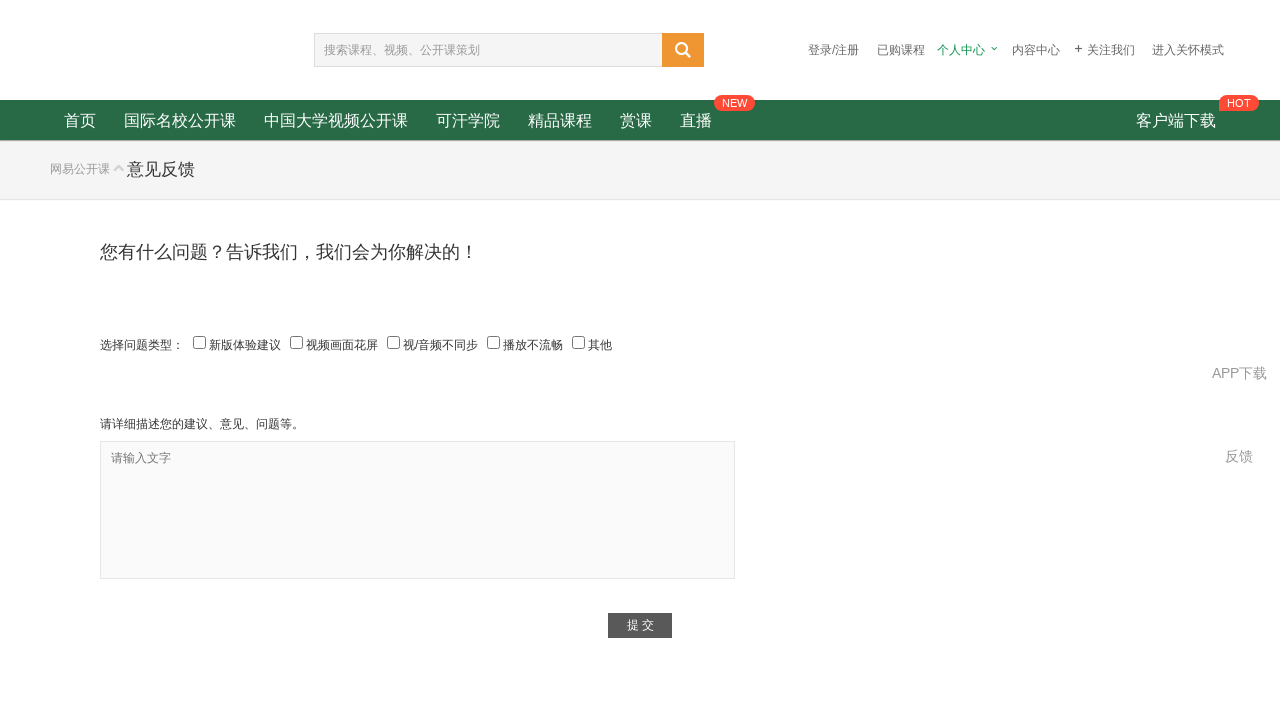

Located all checkboxes with name 'checkbox'
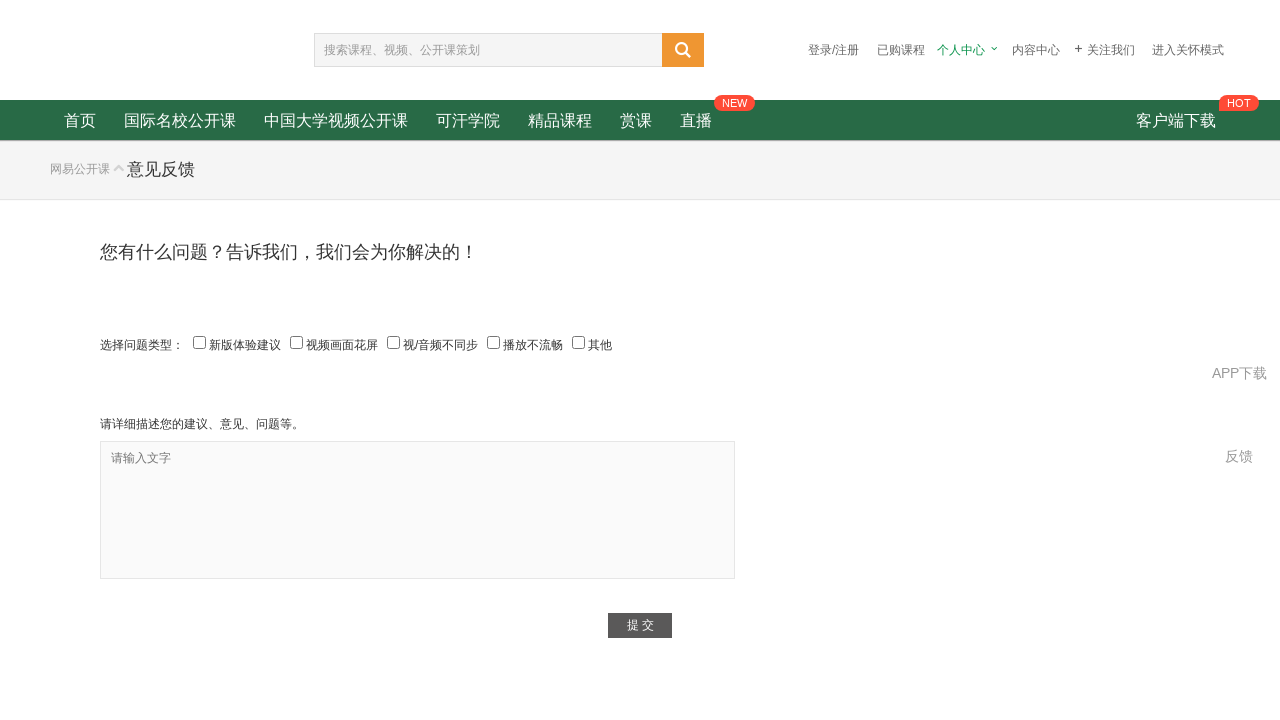

Found 5 checkboxes
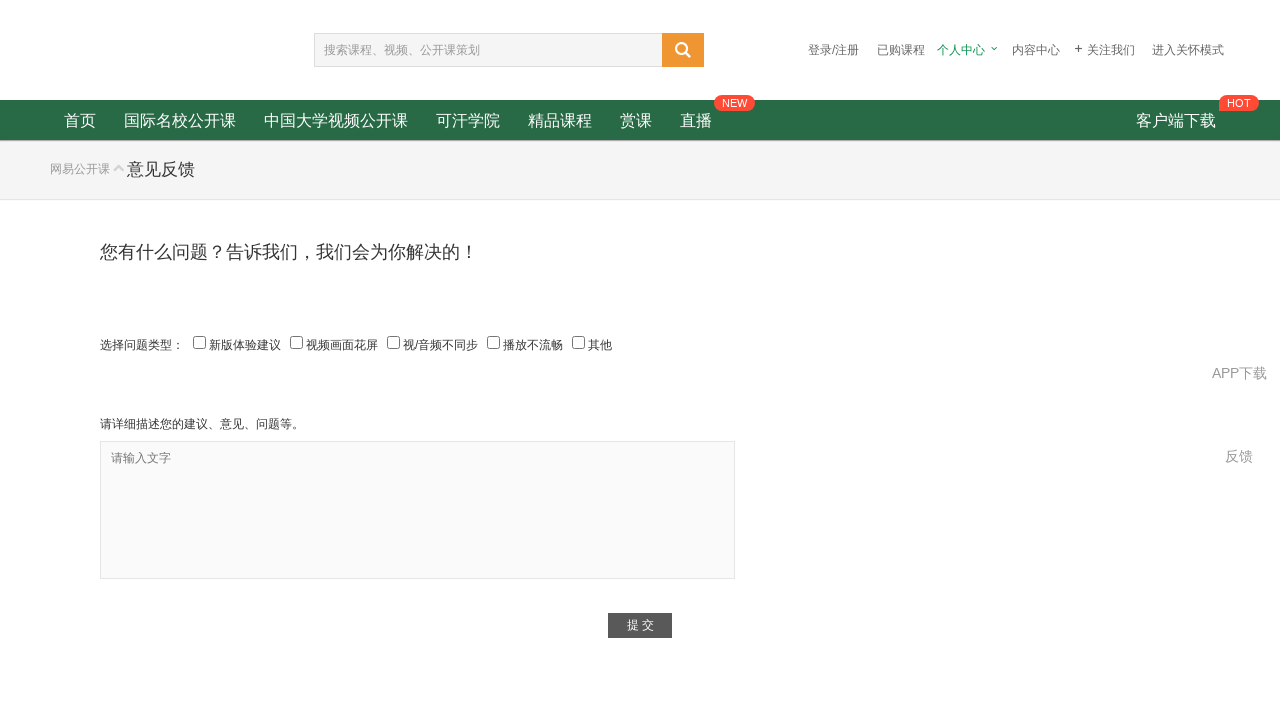

Clicked checkbox 1 of 5 at (200, 342) on input[name='checkbox'] >> nth=0
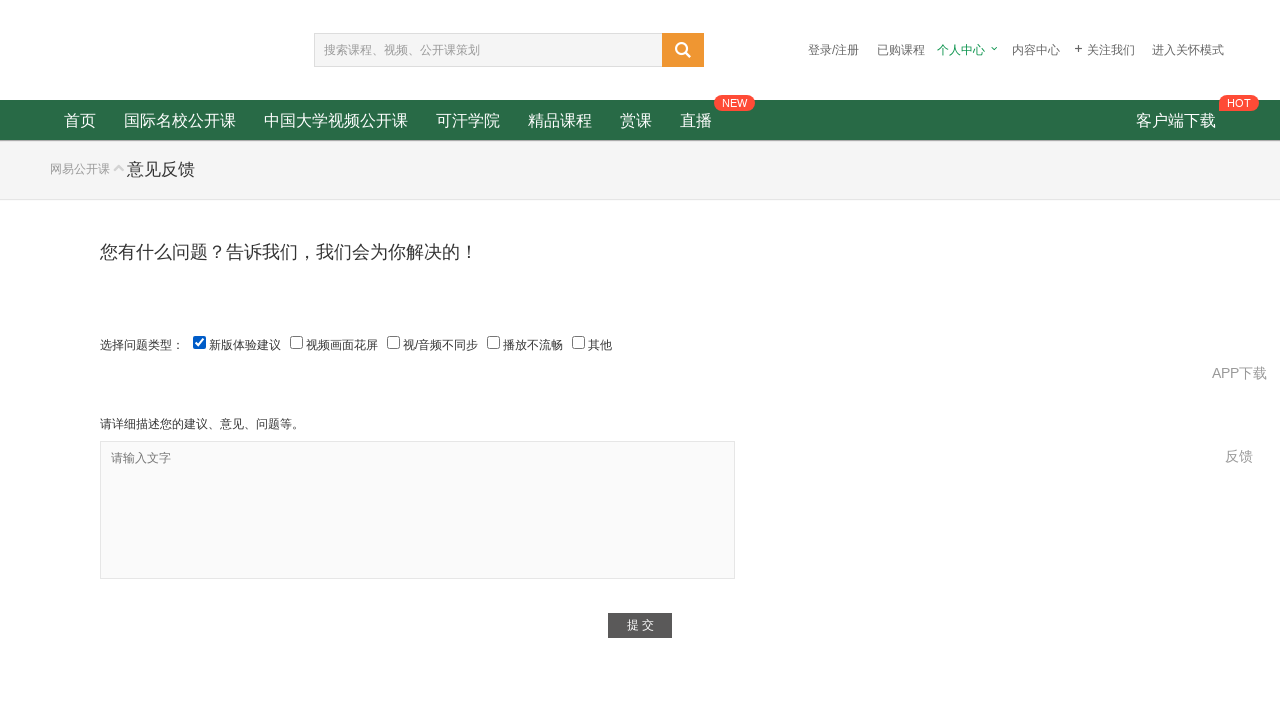

Clicked checkbox 2 of 5 at (296, 342) on input[name='checkbox'] >> nth=1
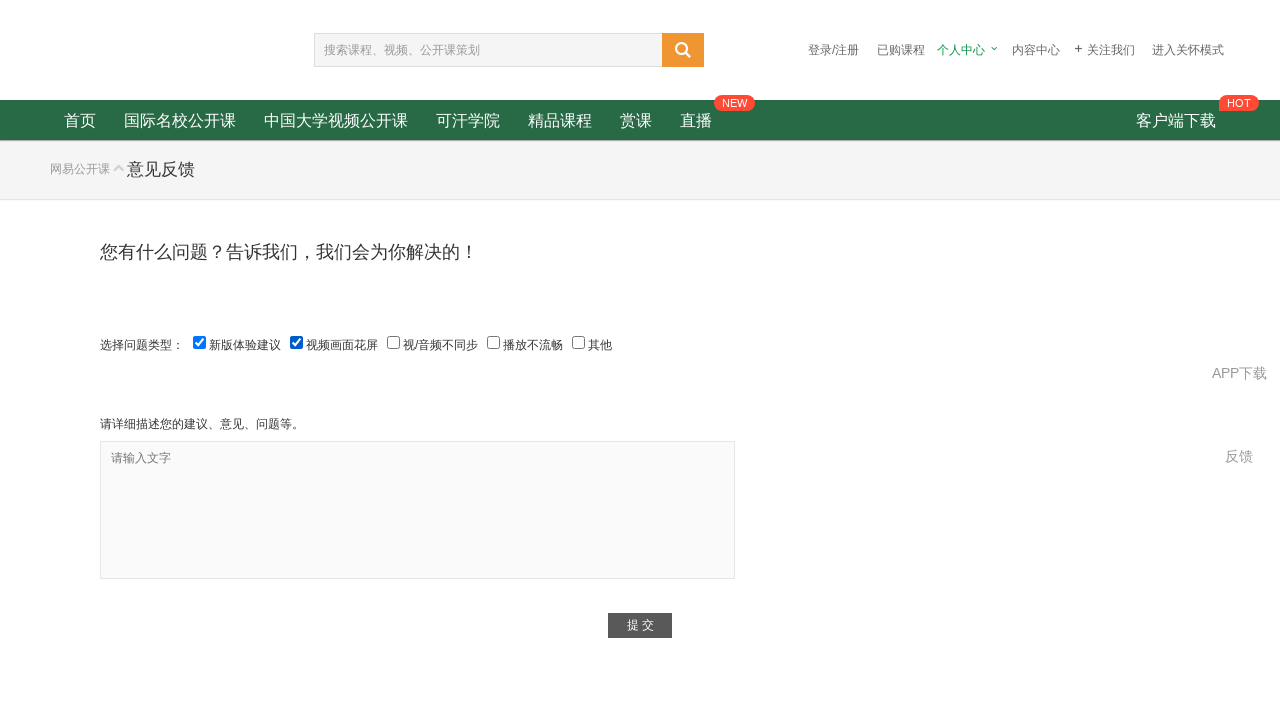

Clicked checkbox 3 of 5 at (394, 342) on input[name='checkbox'] >> nth=2
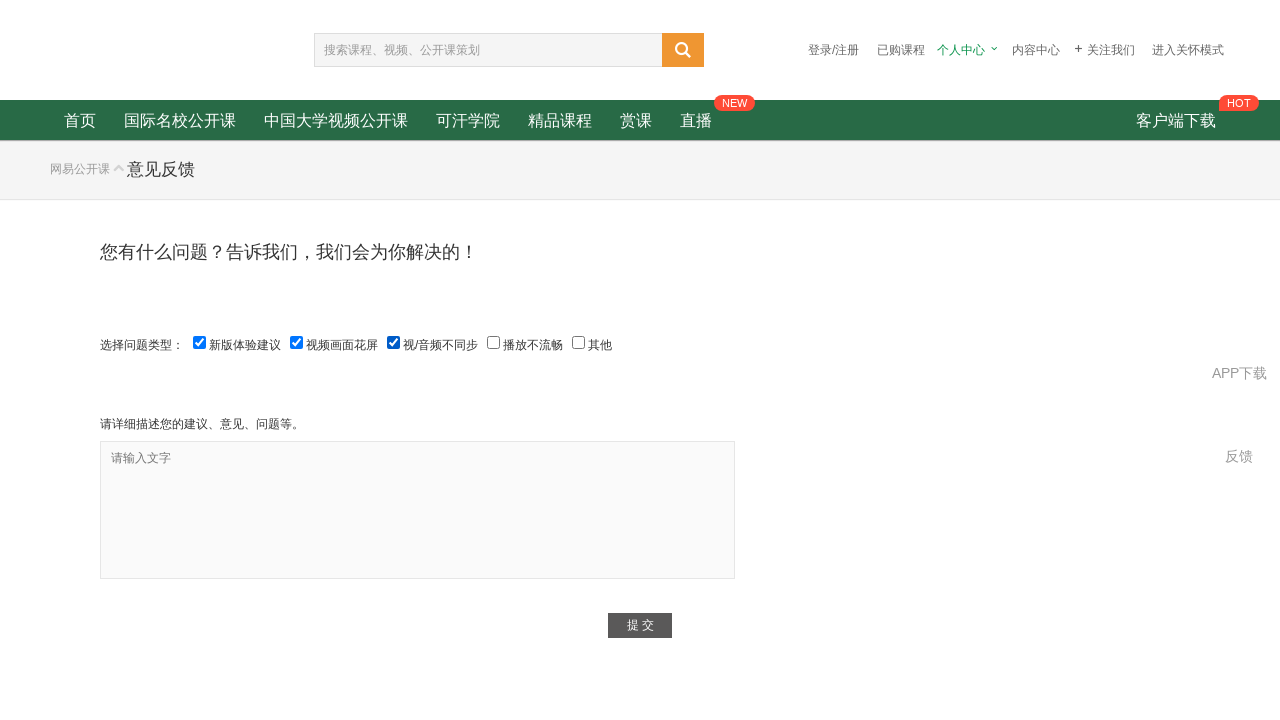

Clicked checkbox 4 of 5 at (494, 342) on input[name='checkbox'] >> nth=3
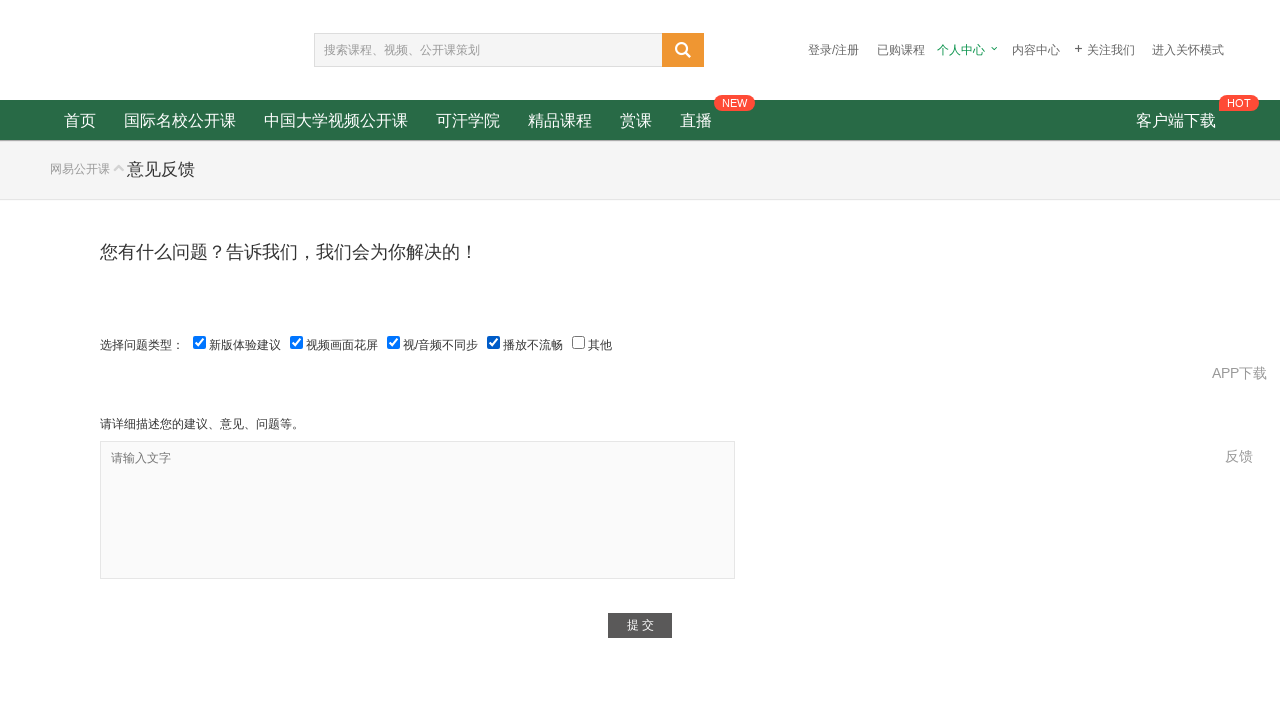

Clicked checkbox 5 of 5 at (578, 342) on input[name='checkbox'] >> nth=4
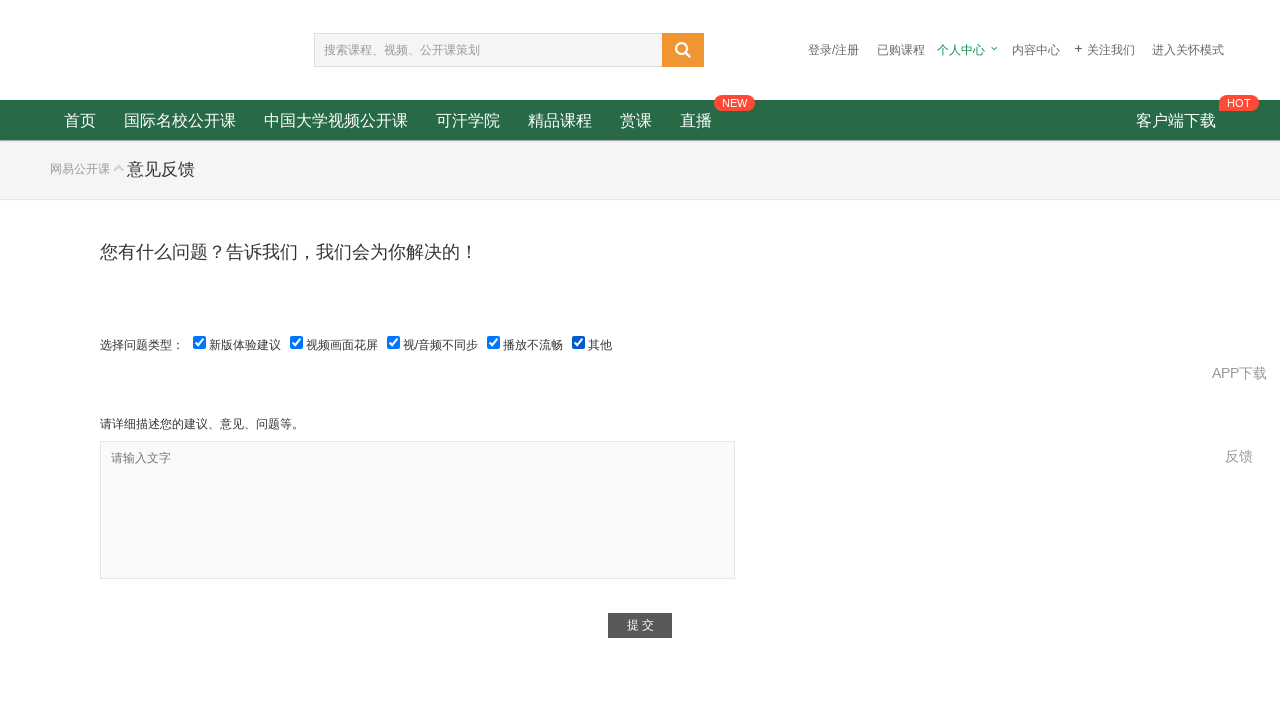

Filled advice text field with 'Hello world' on #otheradvice
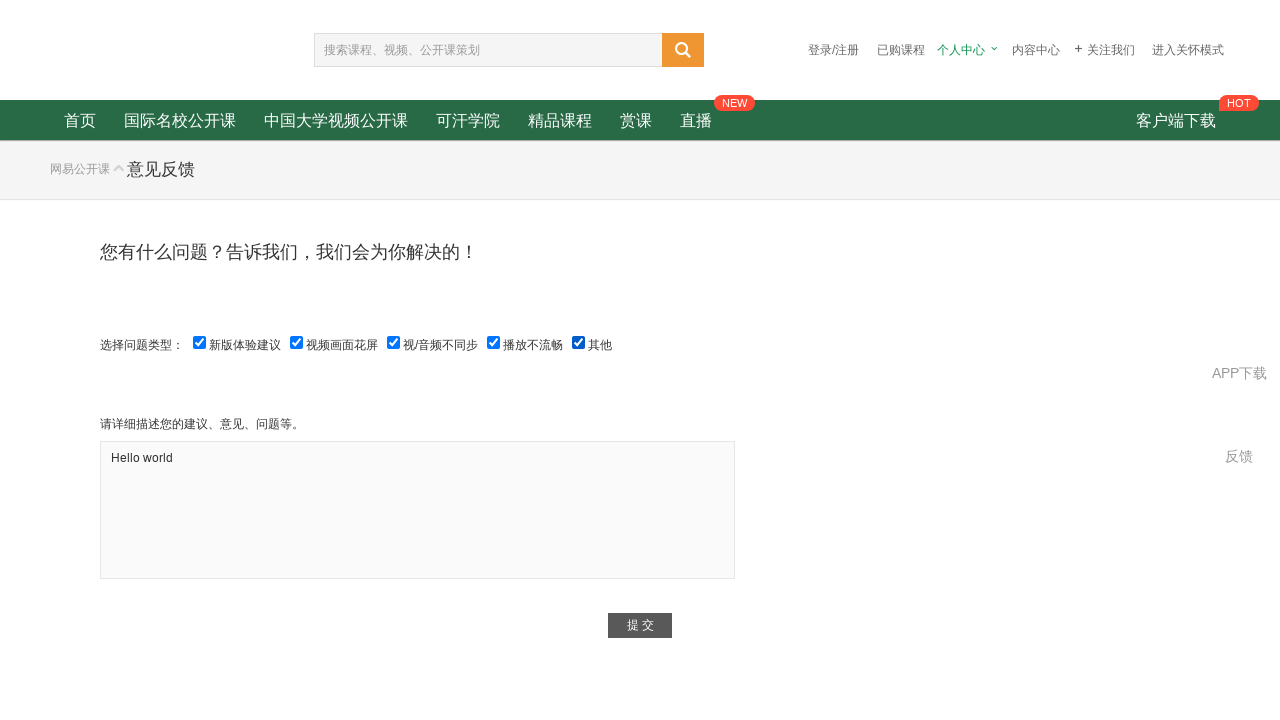

Clicked the submit button to submit the feedback form at (640, 626) on xpath=//*[@id='adviceForm']/div[3]/input
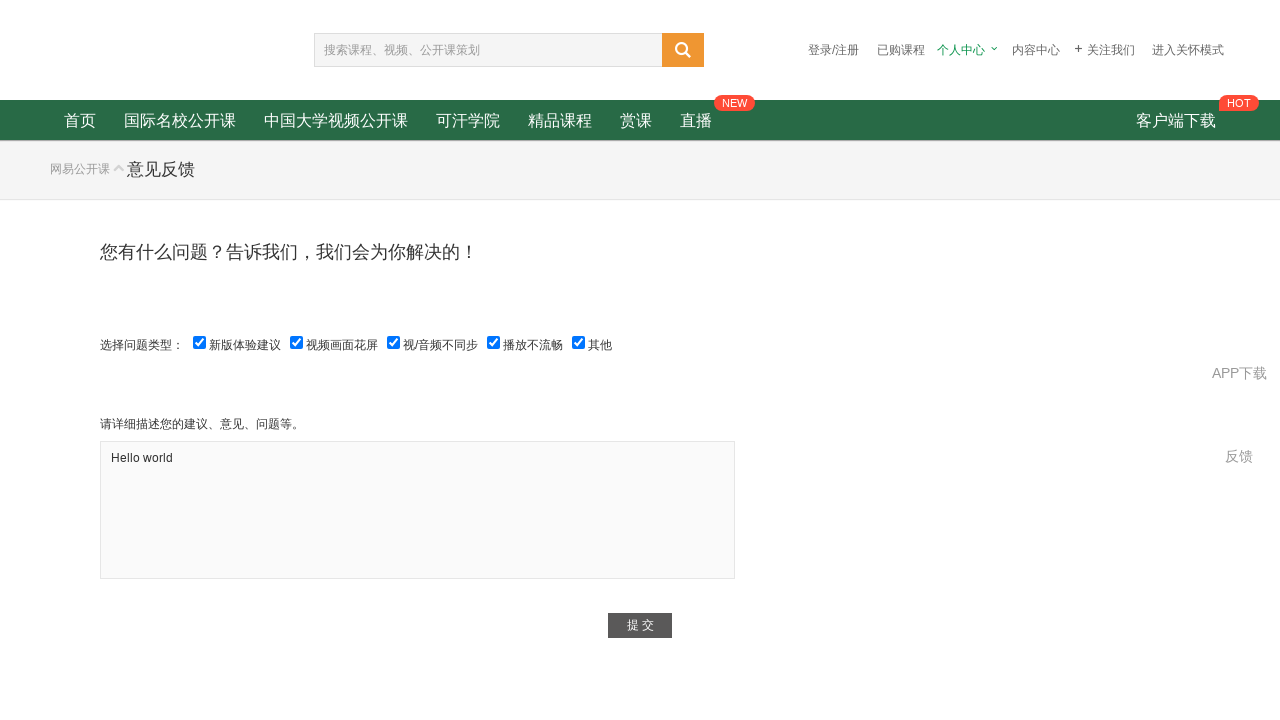

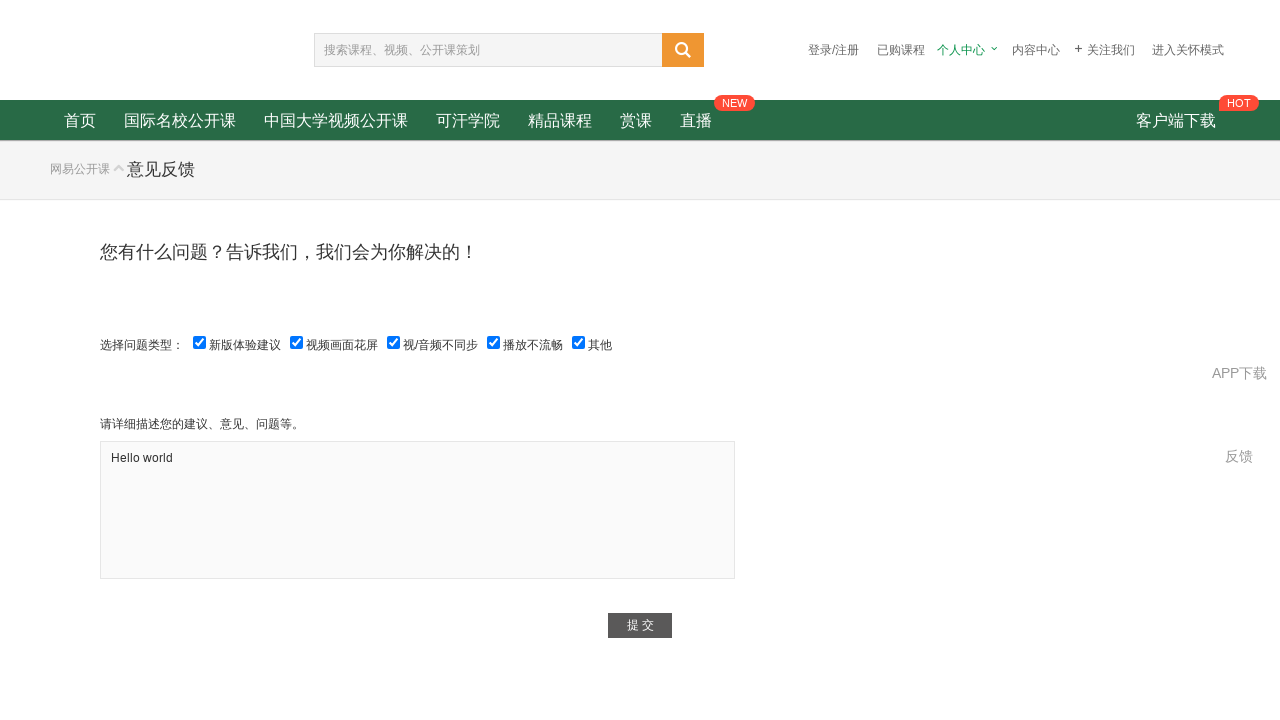